Solves a math captcha by reading a value from an element attribute, calculating the result, filling the answer, selecting checkboxes/radio buttons, and submitting the form

Starting URL: http://suninjuly.github.io/get_attribute.html

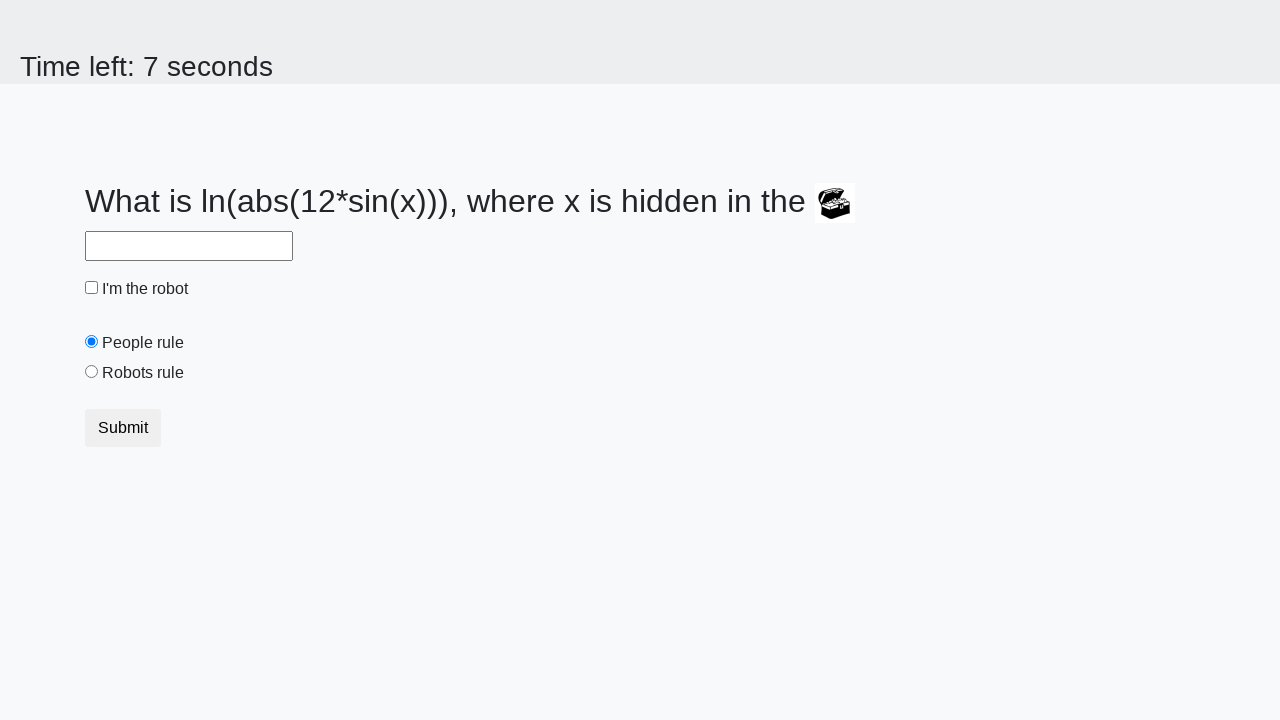

Located treasure element
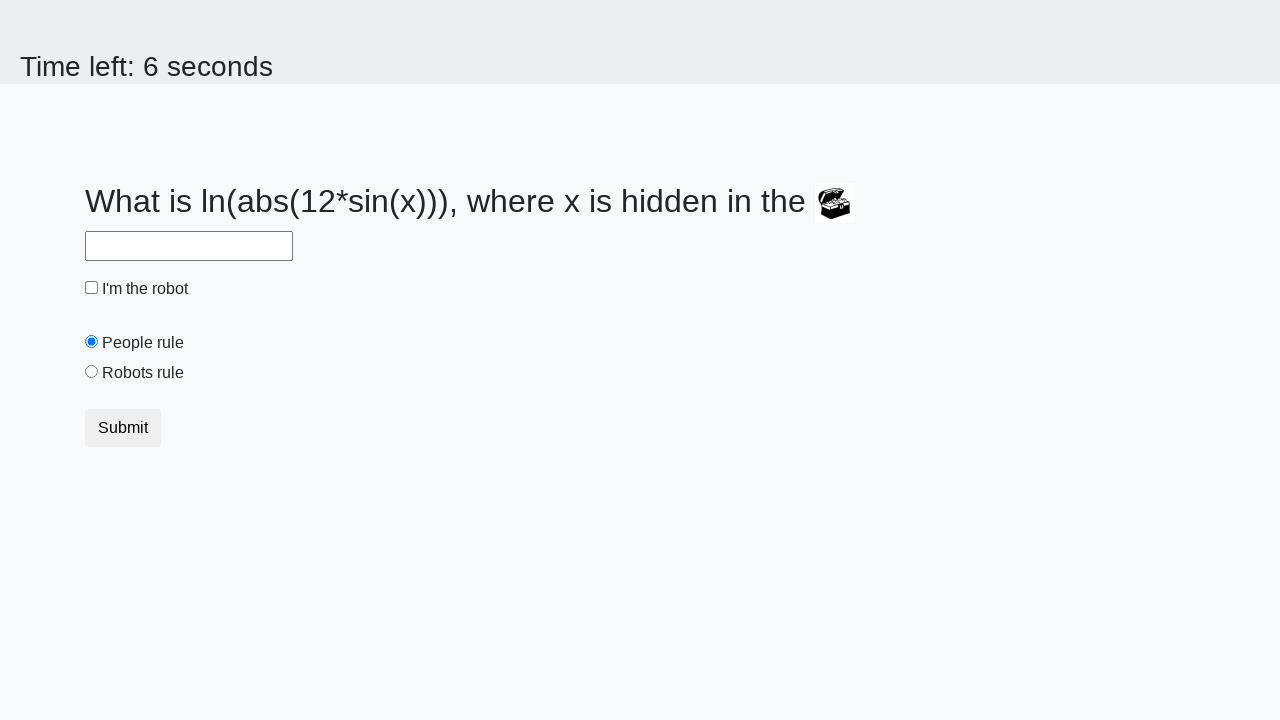

Read valuex attribute from treasure element: 282
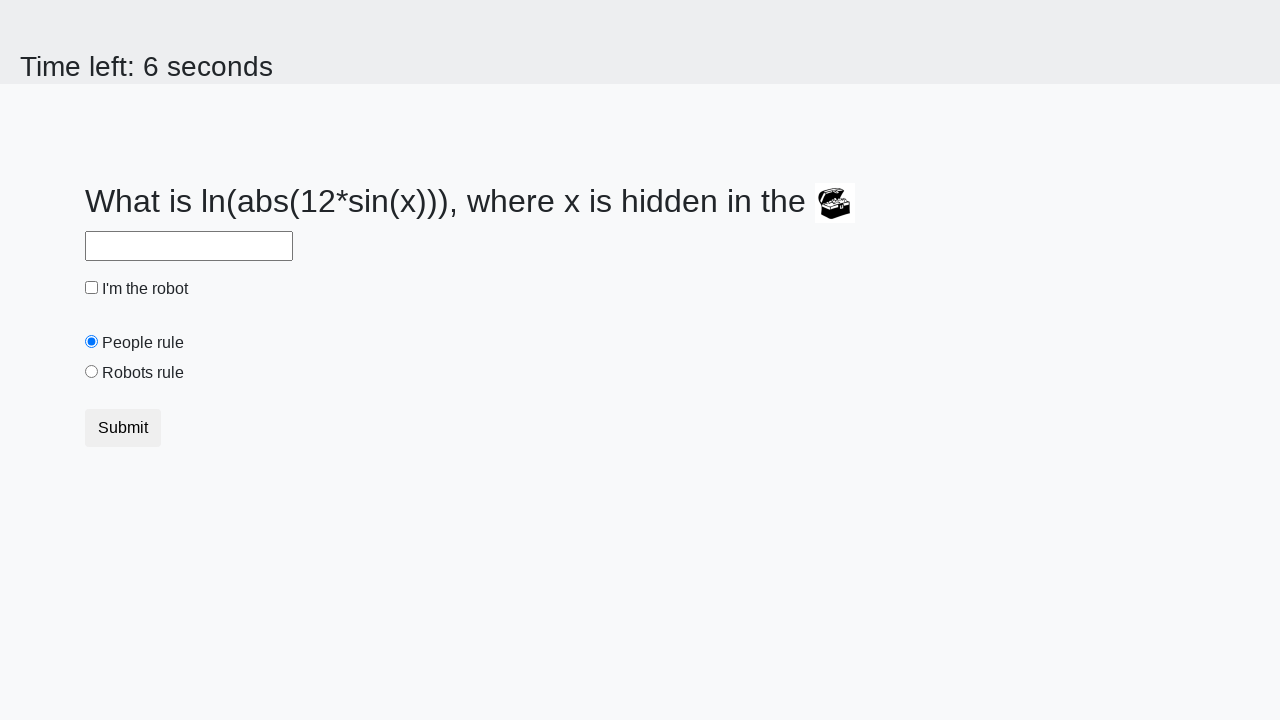

Calculated math captcha result: 2.0944529513524976
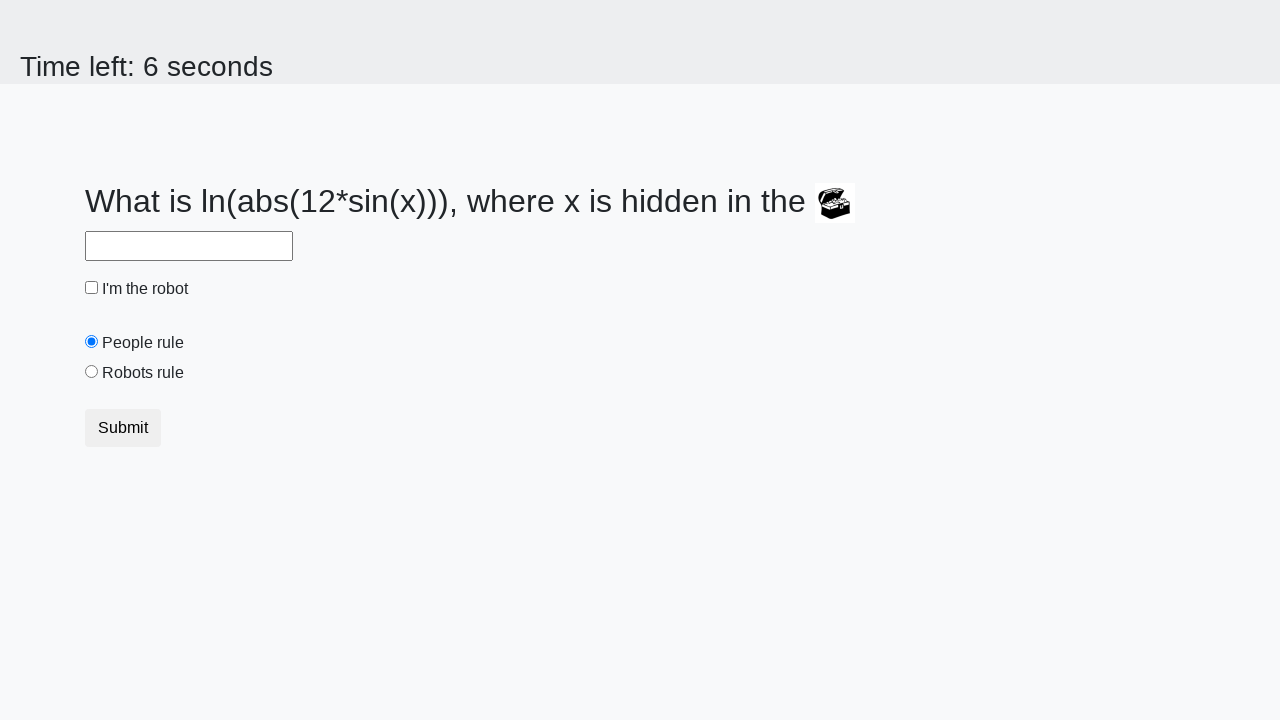

Filled answer field with calculated value on #answer
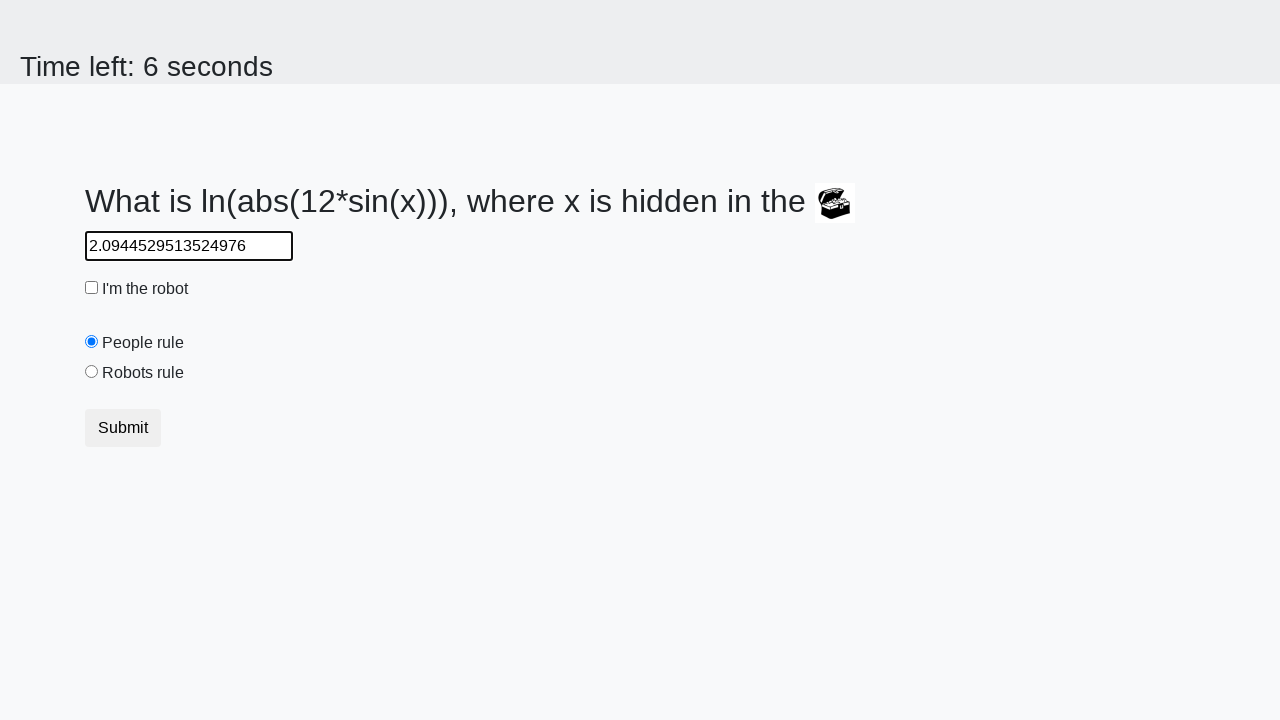

Checked 'I'm a robot' checkbox at (92, 288) on #robotCheckbox
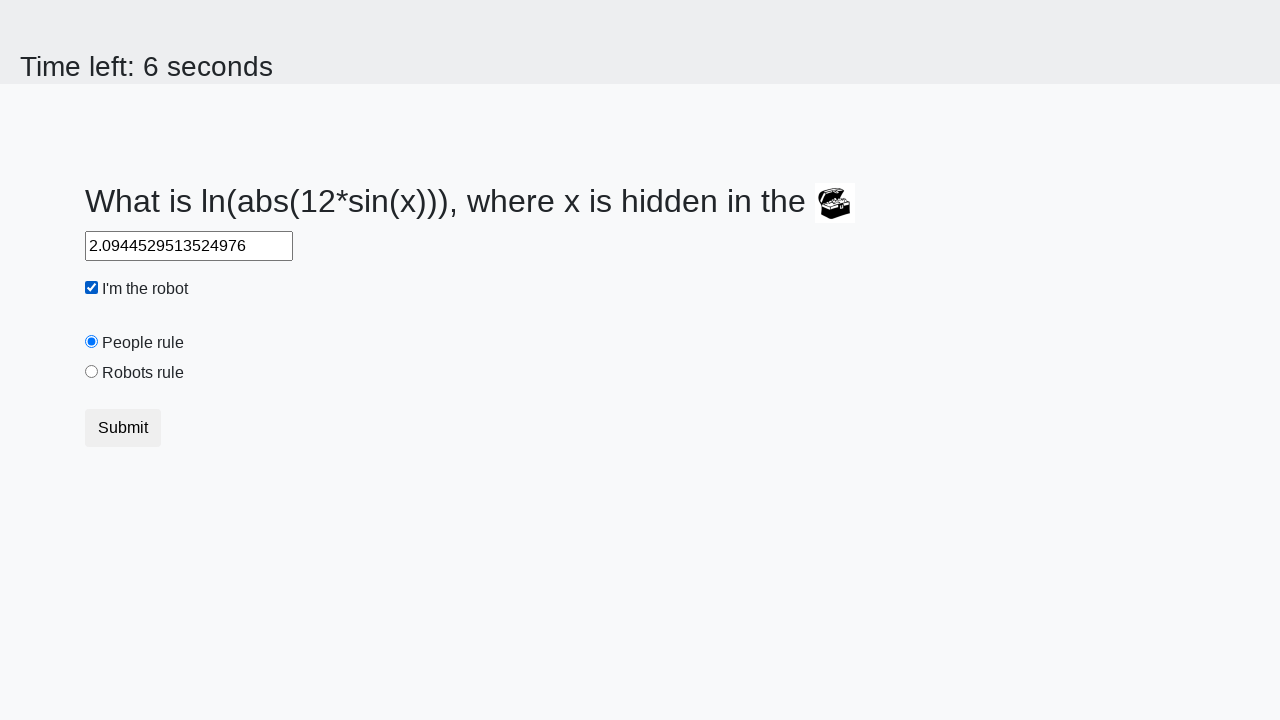

Selected 'Robots rule!' radio button at (92, 372) on #robotsRule
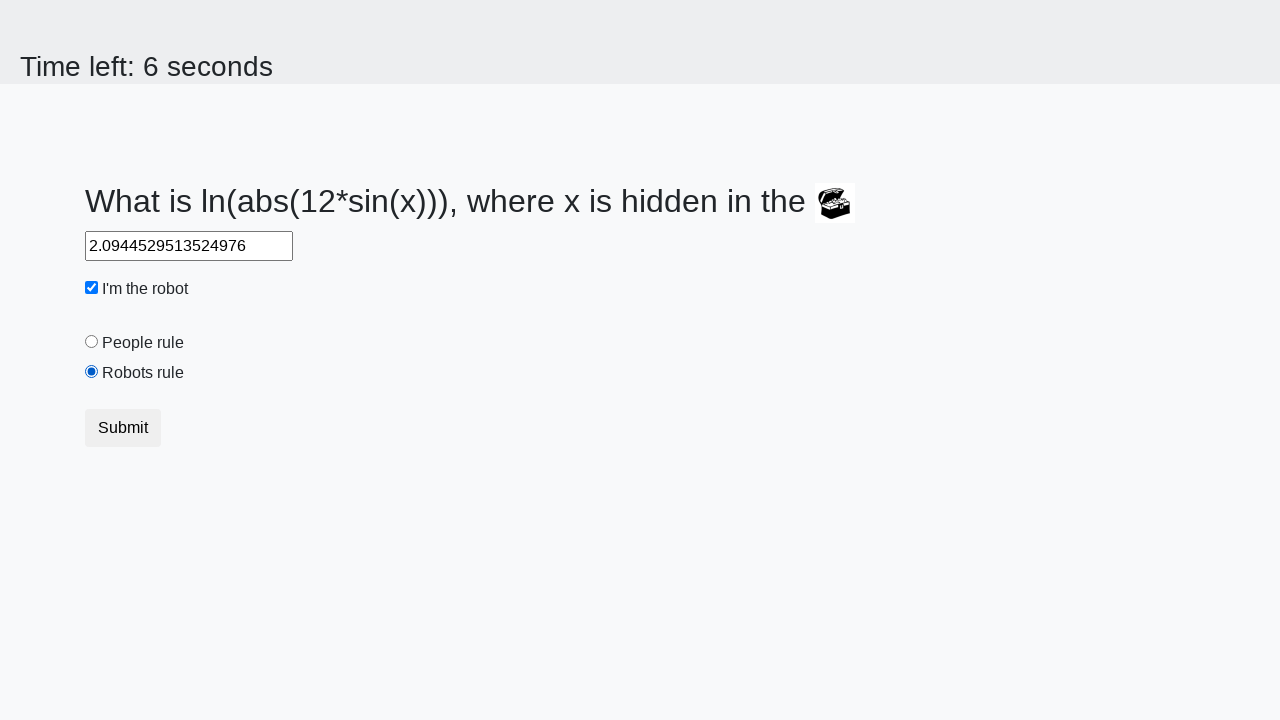

Clicked submit button at (123, 428) on button
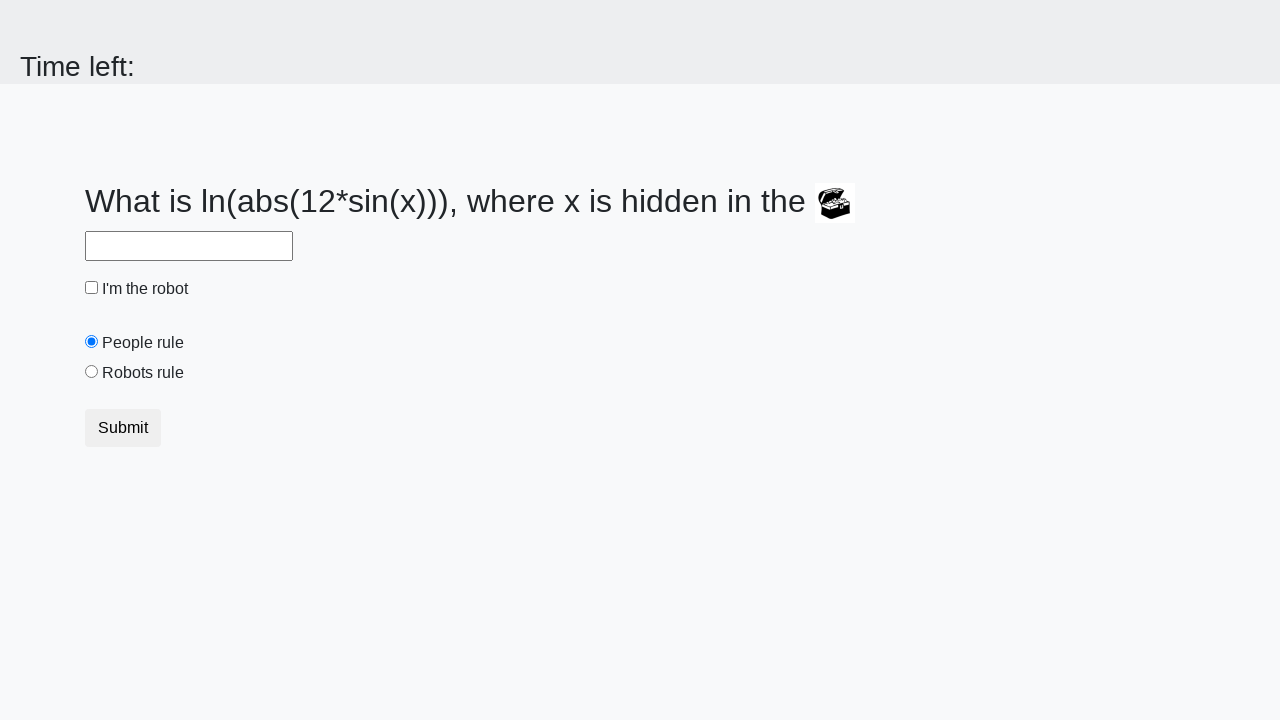

Waited for result page to load
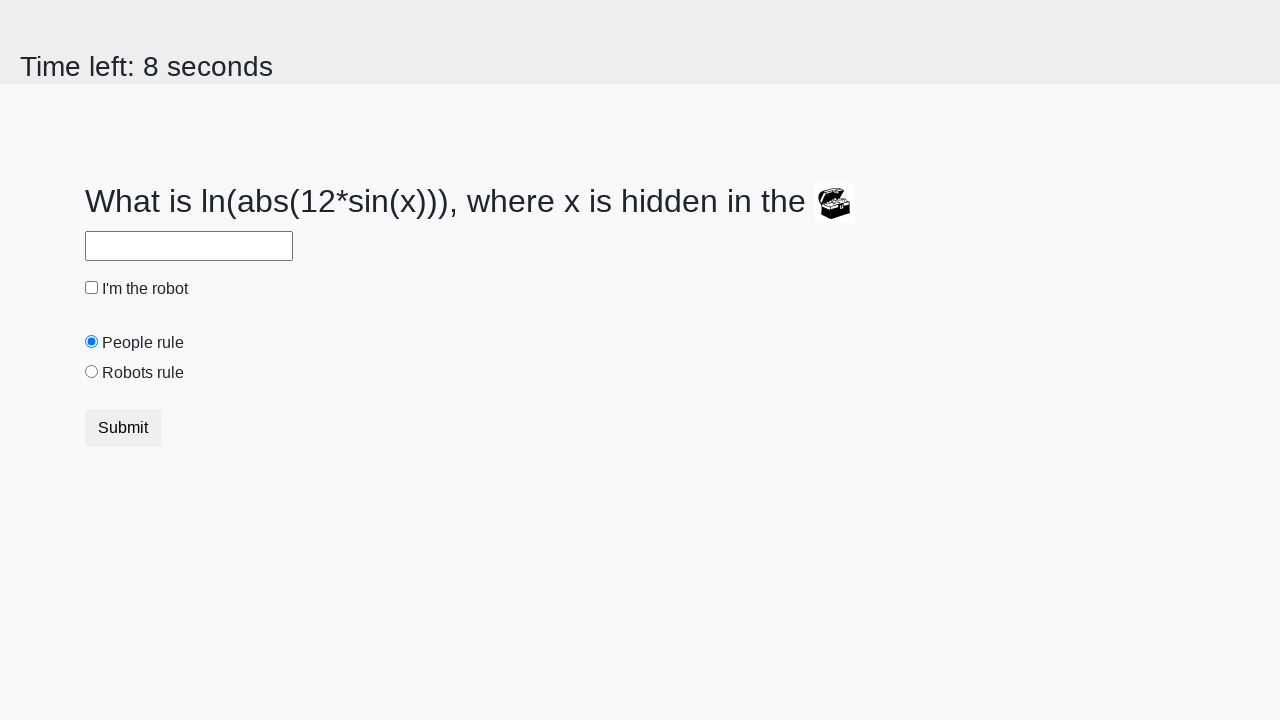

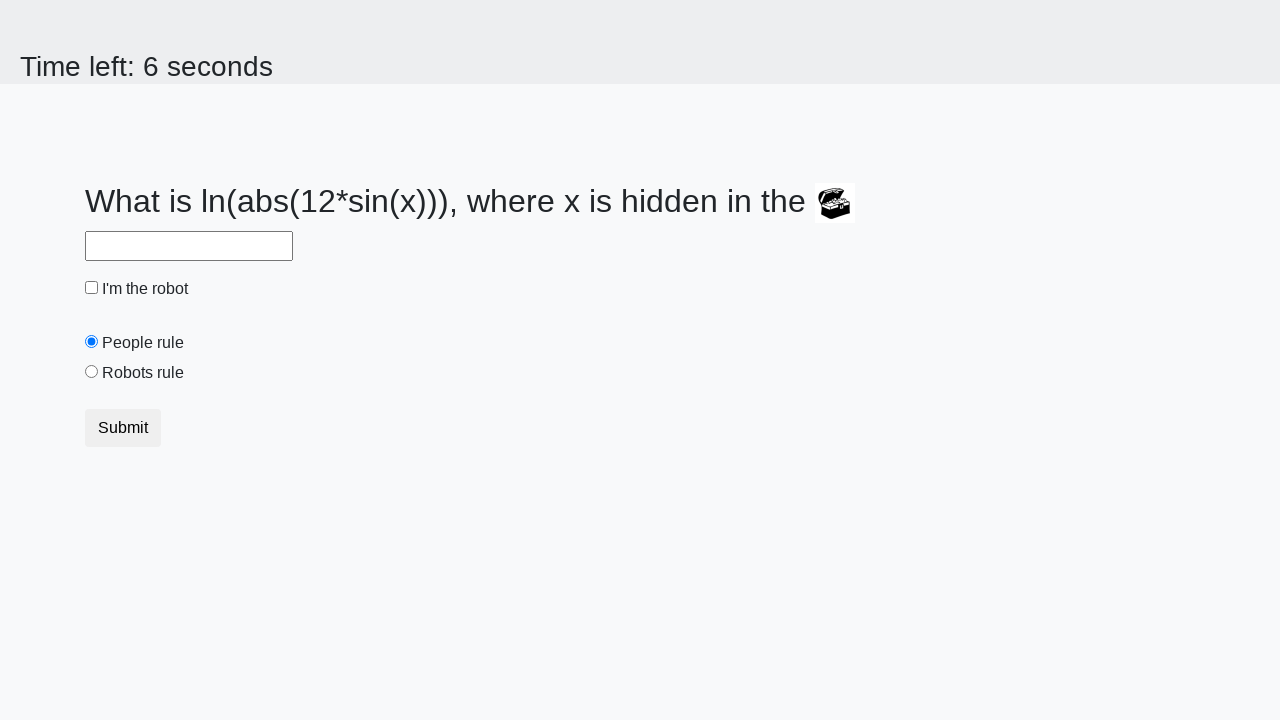